Tests JavaScript alert confirmation dialog by clicking the confirm button and accepting the alert

Starting URL: https://v1.training-support.net/selenium/javascript-alerts

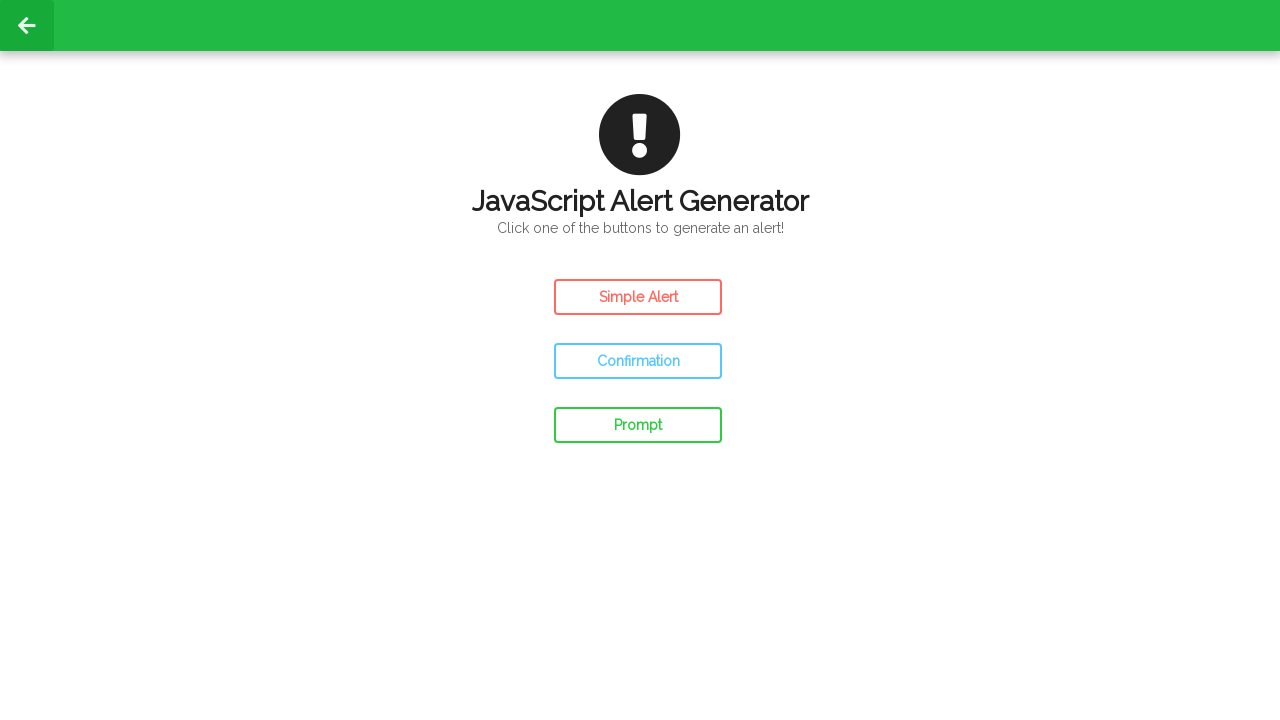

Clicked the confirm button to trigger the JavaScript alert at (638, 361) on #confirm
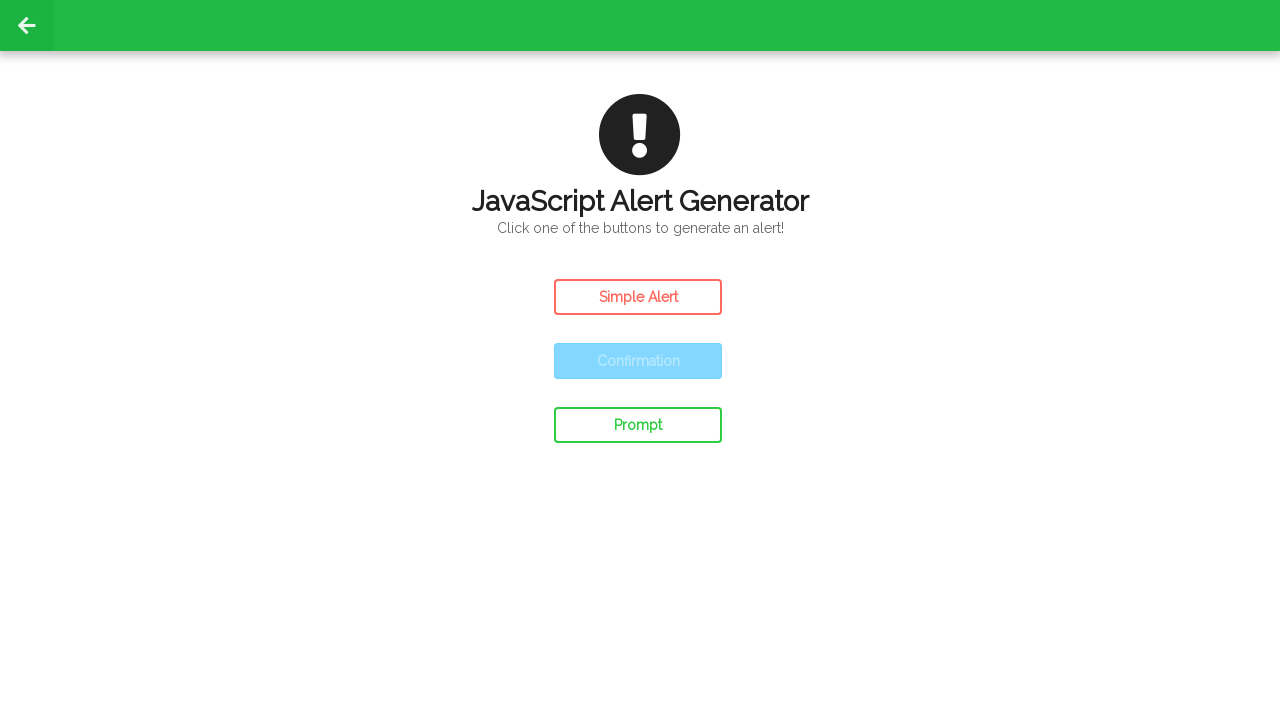

Set up dialog handler to accept the confirmation alert
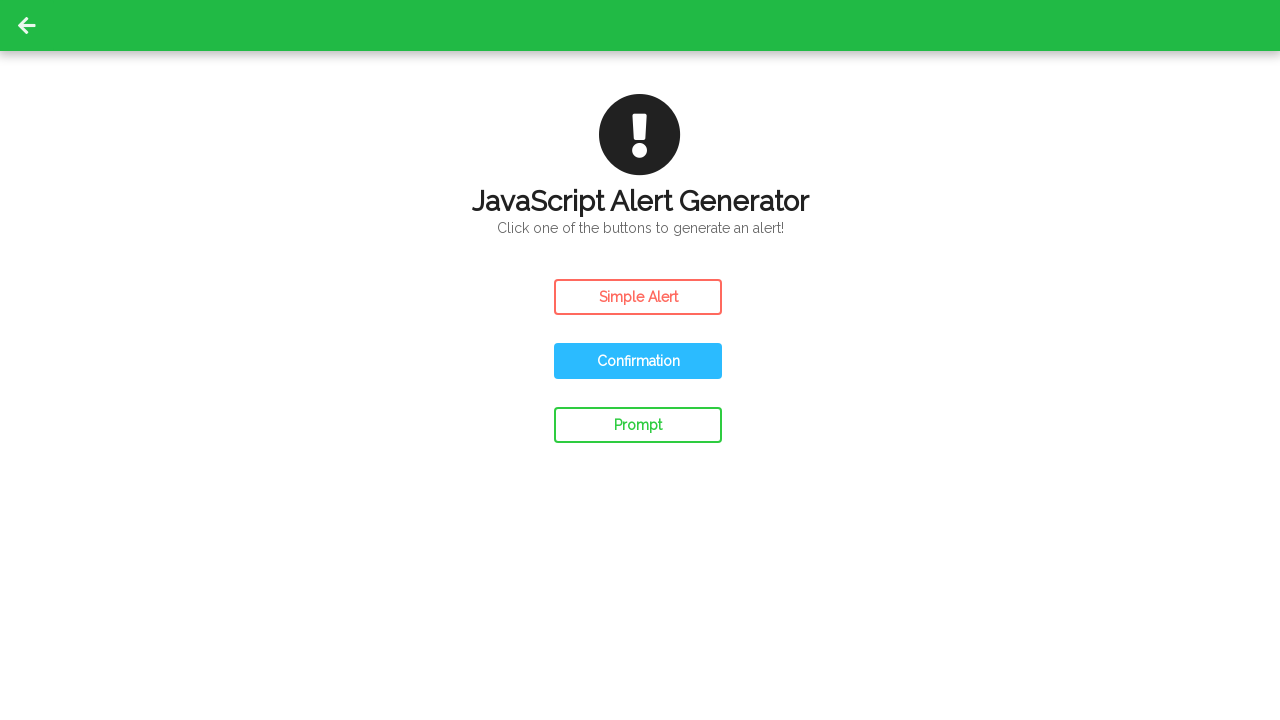

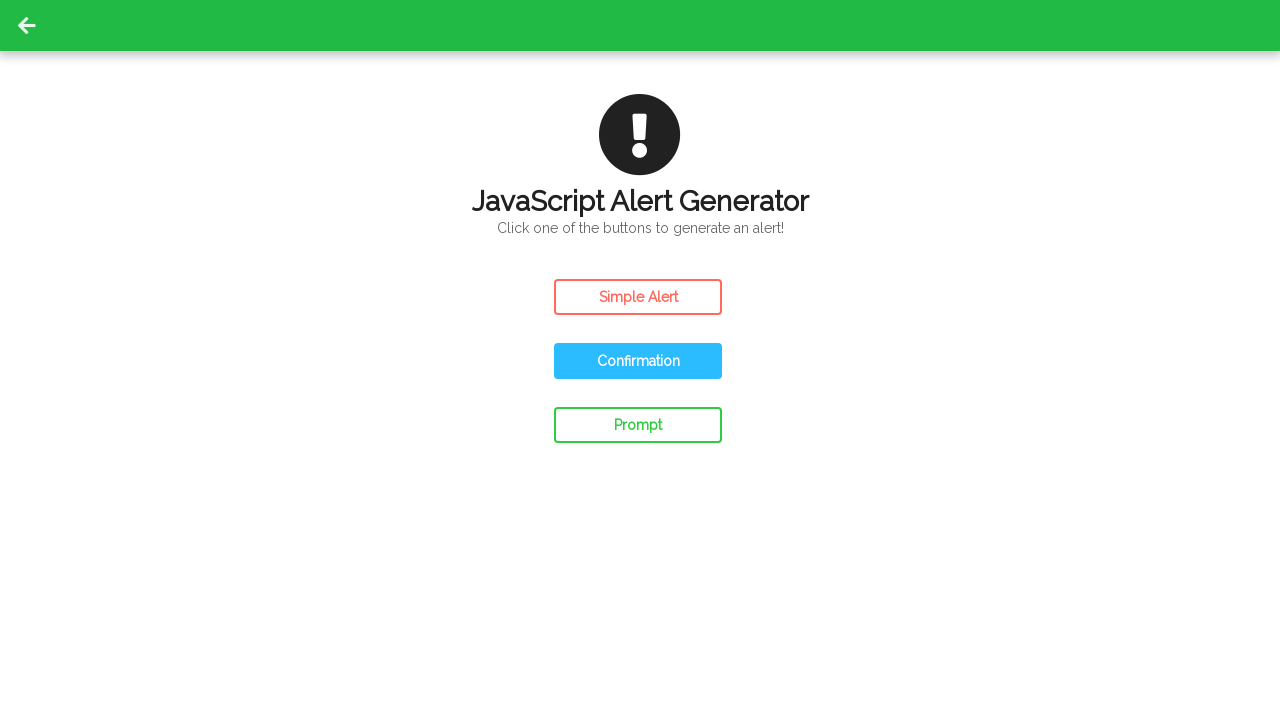